Tests AJAX calendar by selecting a date and verifying the selection is displayed

Starting URL: https://demos.telerik.com/aspnet-ajax/ajaxloadingpanel/functionality/explicit-show-hide/defaultcs.aspx

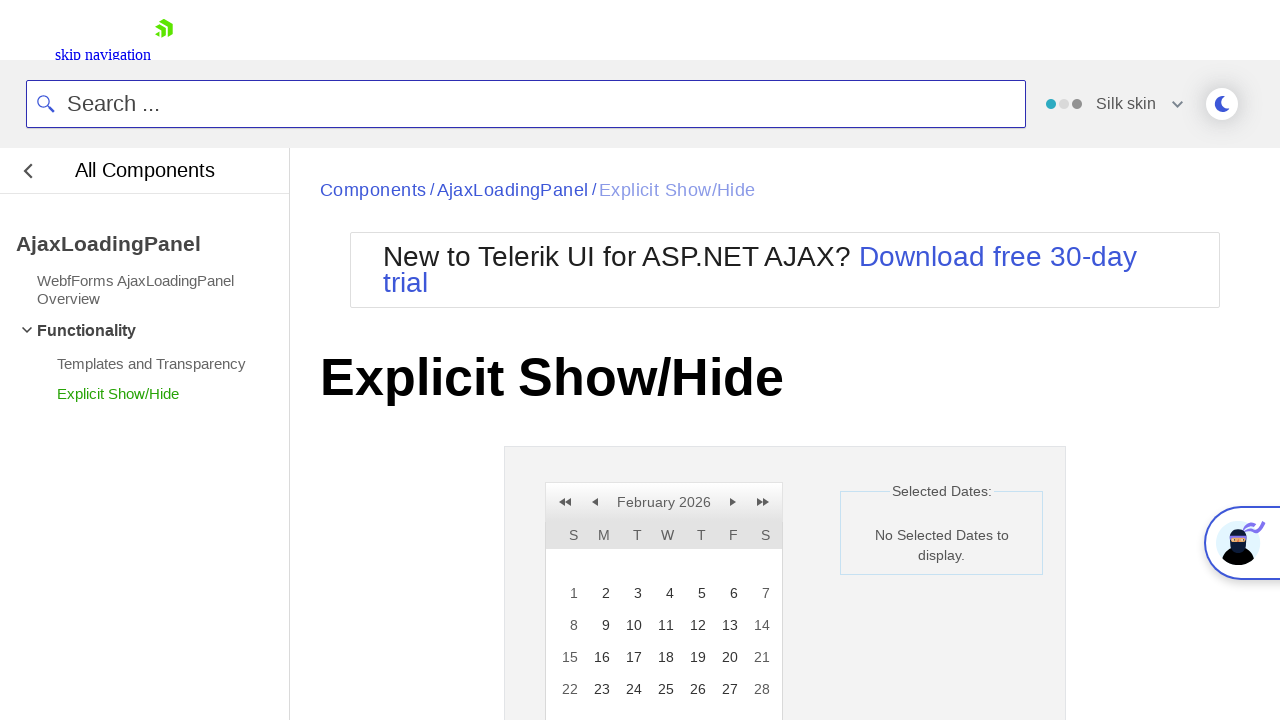

Calendar container loaded and became visible
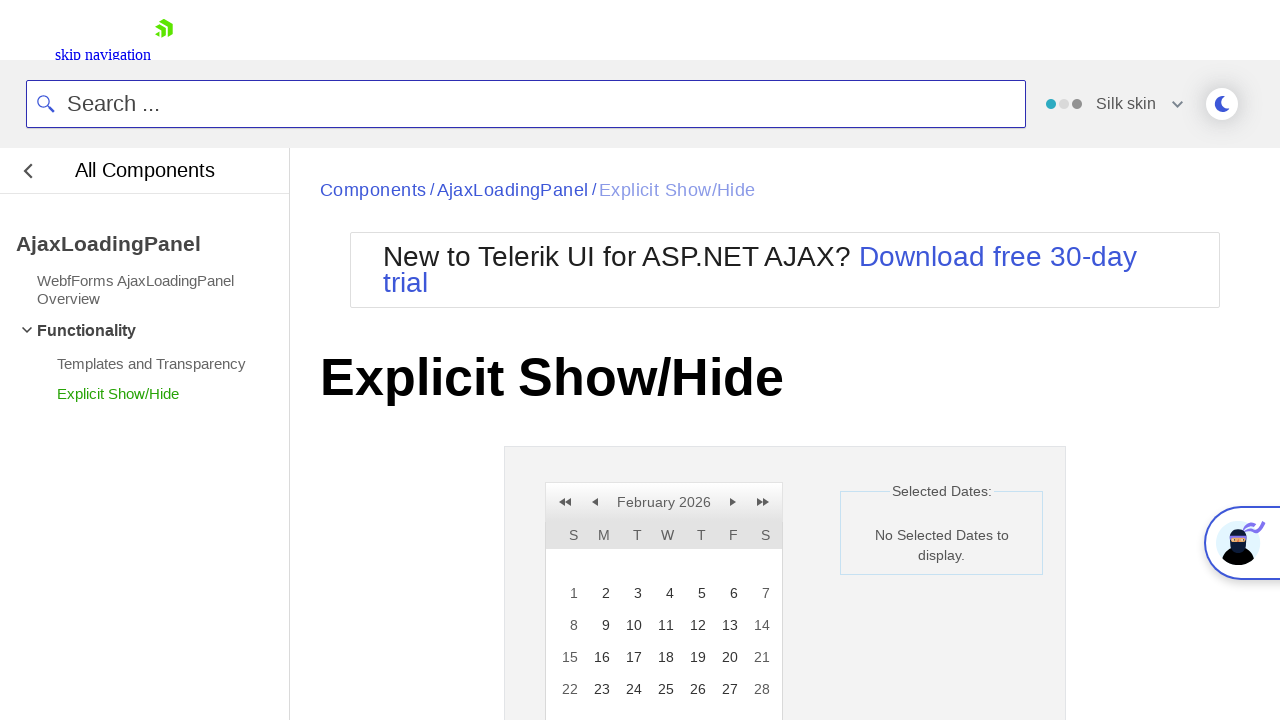

Scrolled to the AJAX panel
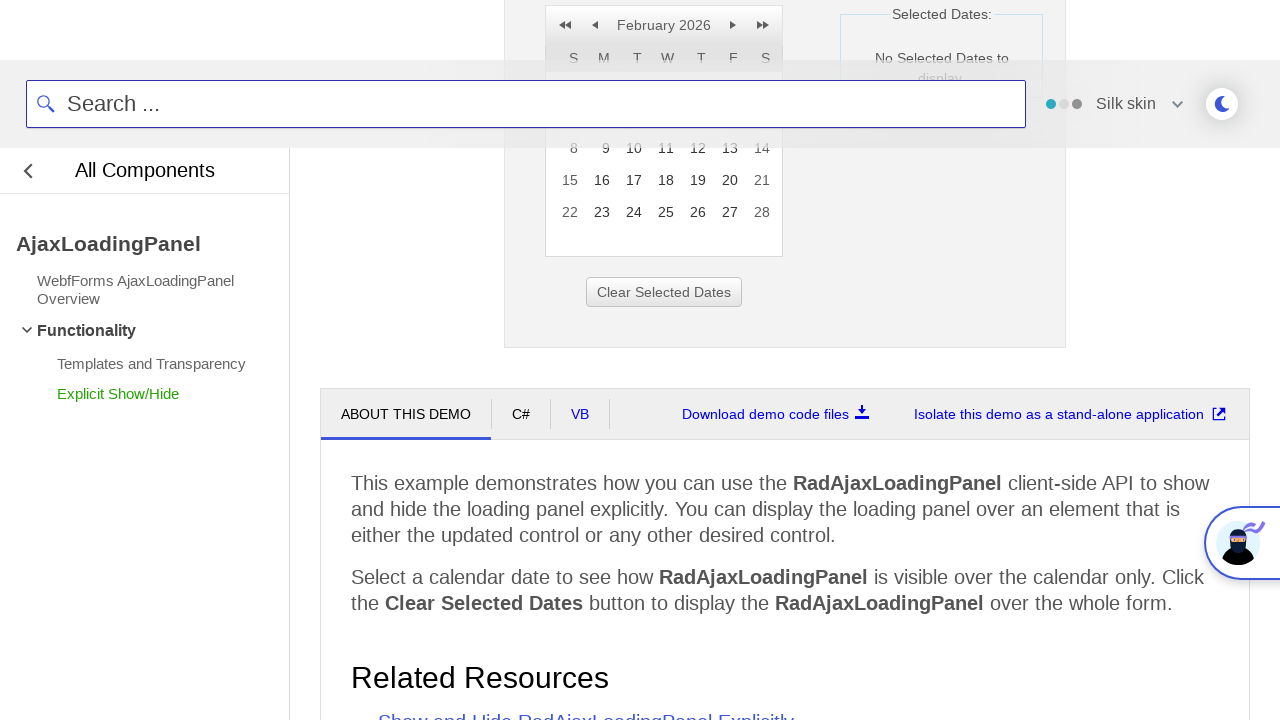

Clicked on date 15 in the calendar at (568, 180) on xpath=//td[contains(@class,'rcOtherMonth')=false]//a[text()='15']
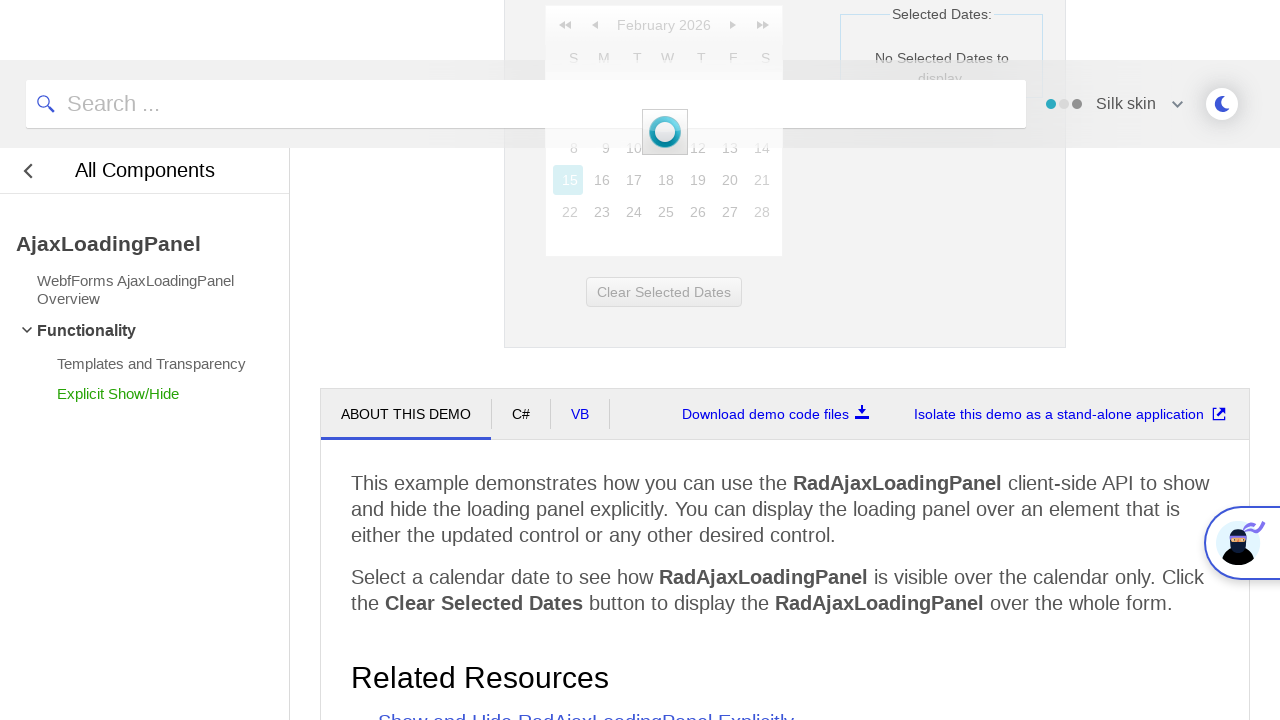

AJAX loading indicator disappeared after date selection
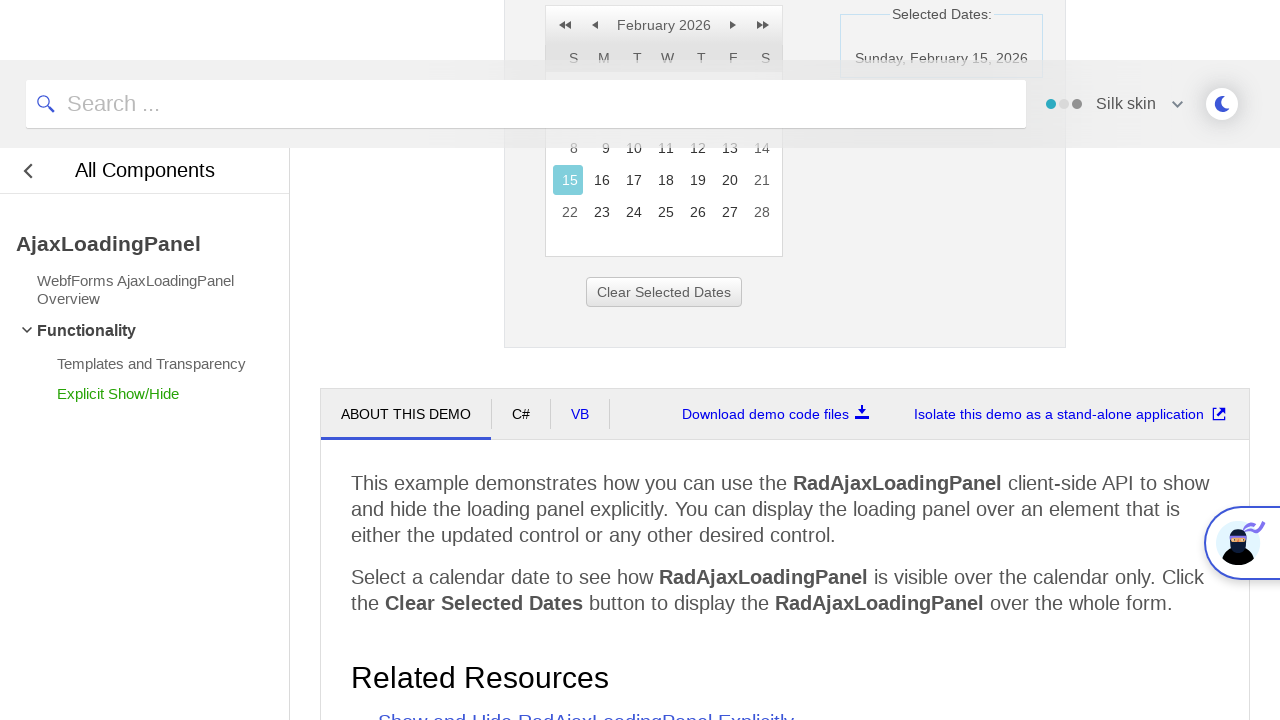

Selected date 15 is now highlighted in the calendar
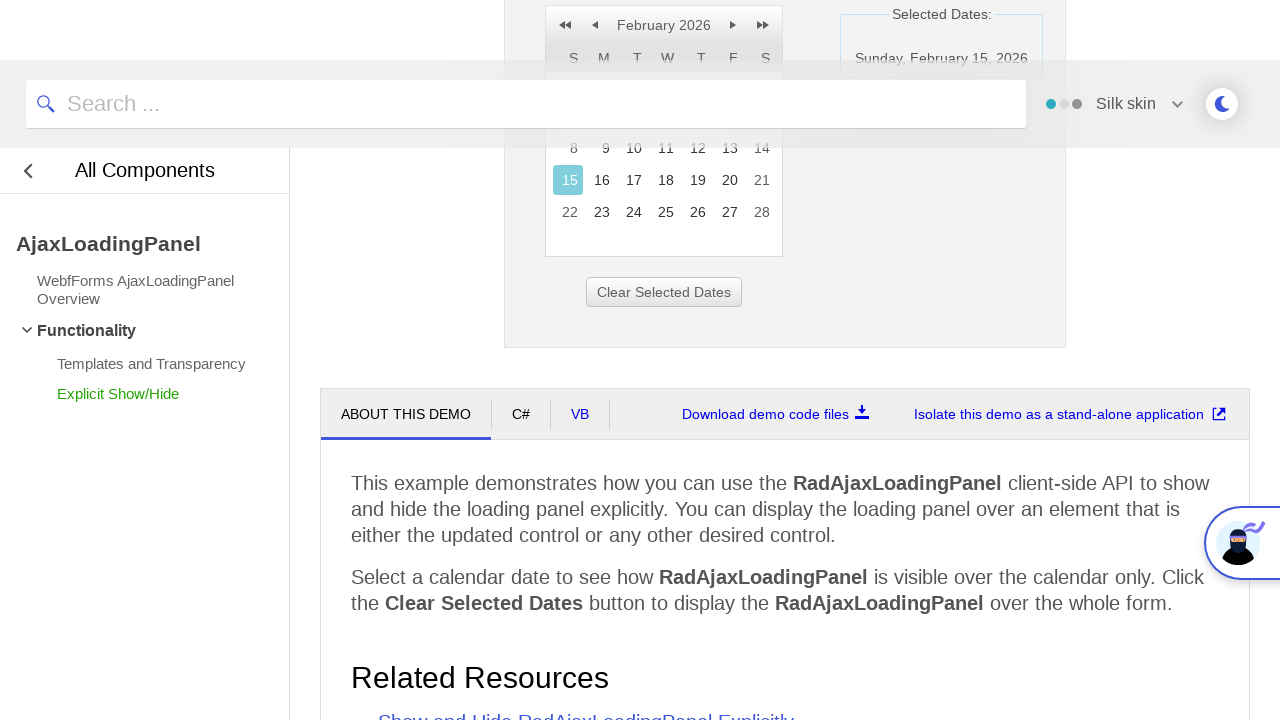

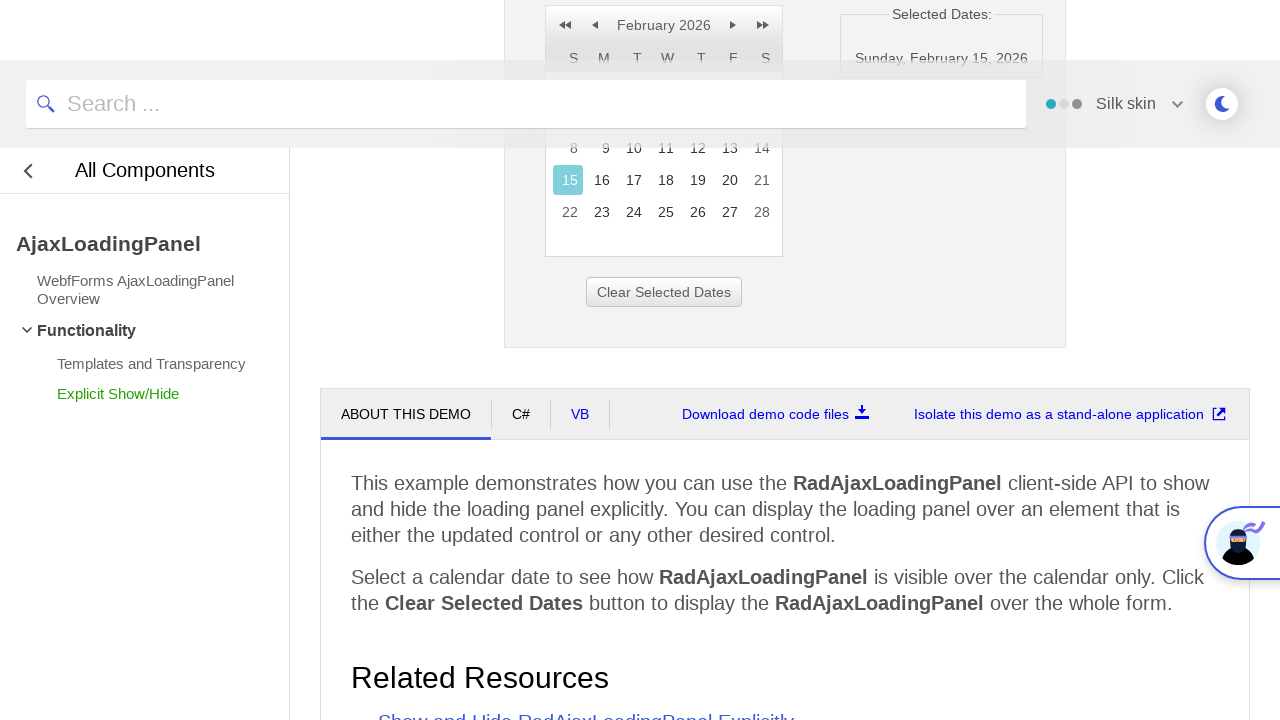